Tests explicit wait functionality by waiting for a button to become clickable after a delay on a dynamic properties demo page

Starting URL: https://demoqa.com/dynamic-properties

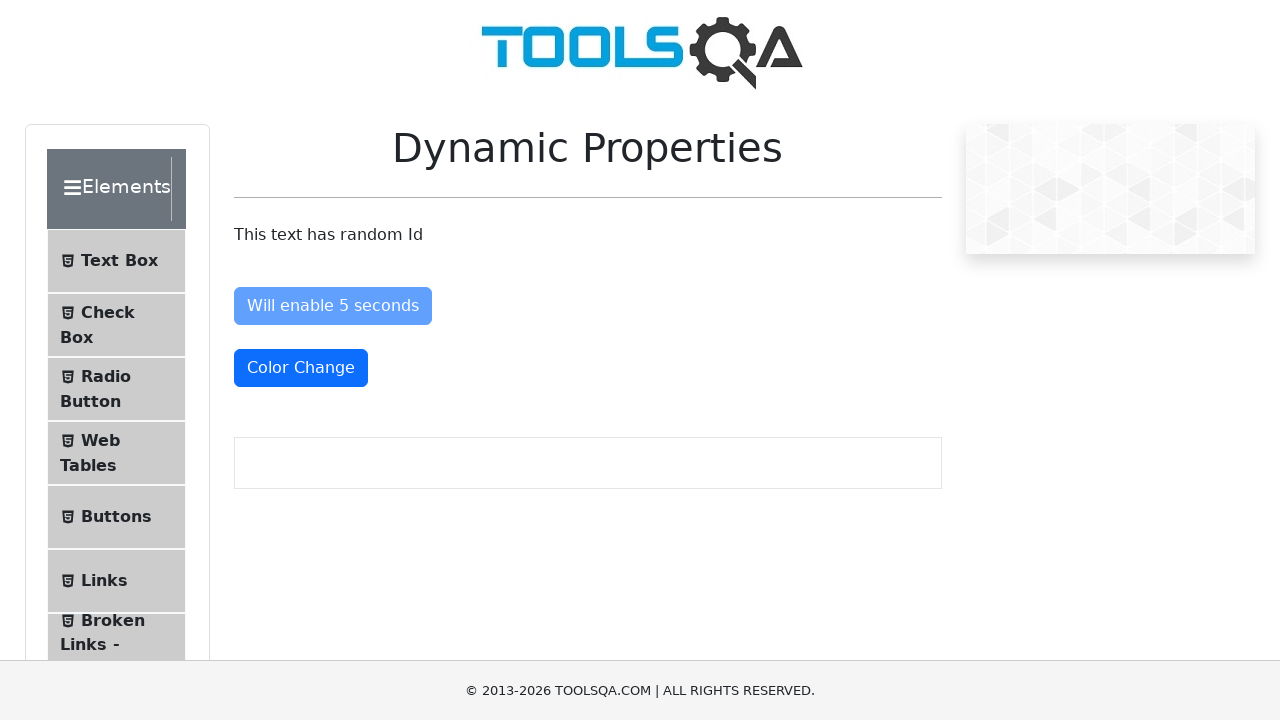

Navigated to dynamic properties demo page
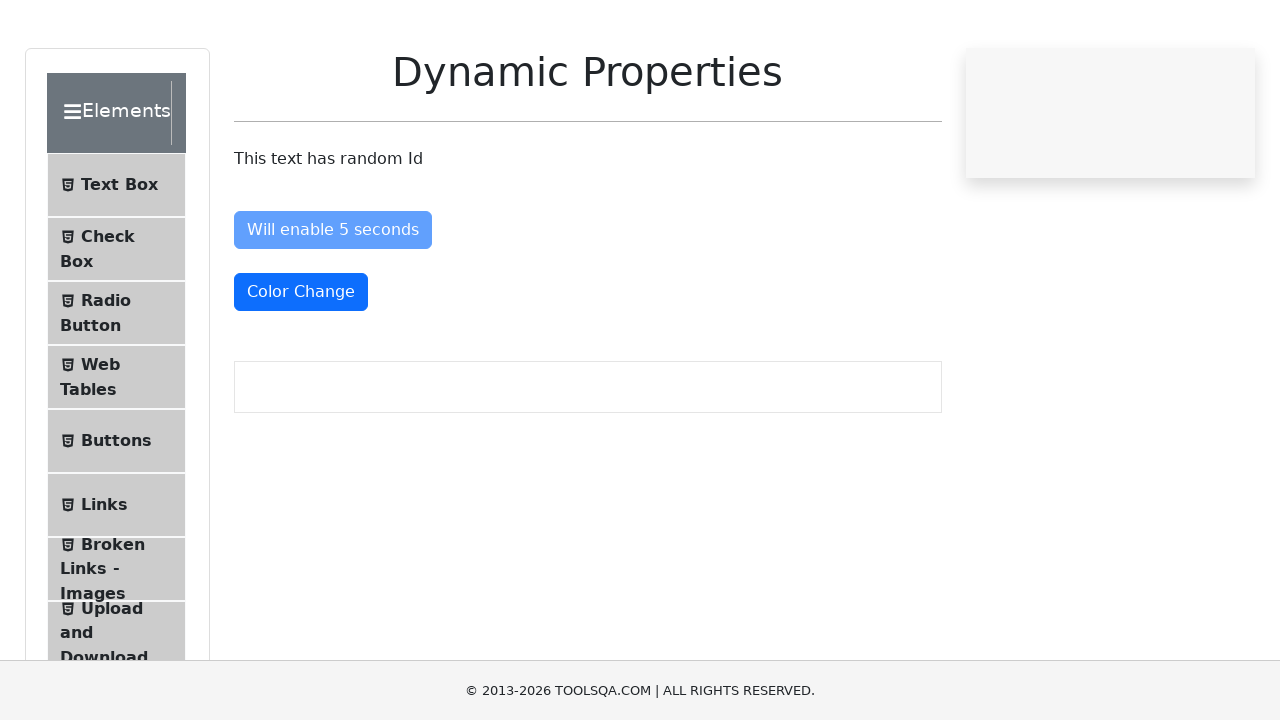

Waited for enableAfter button to become enabled (explicit wait completed)
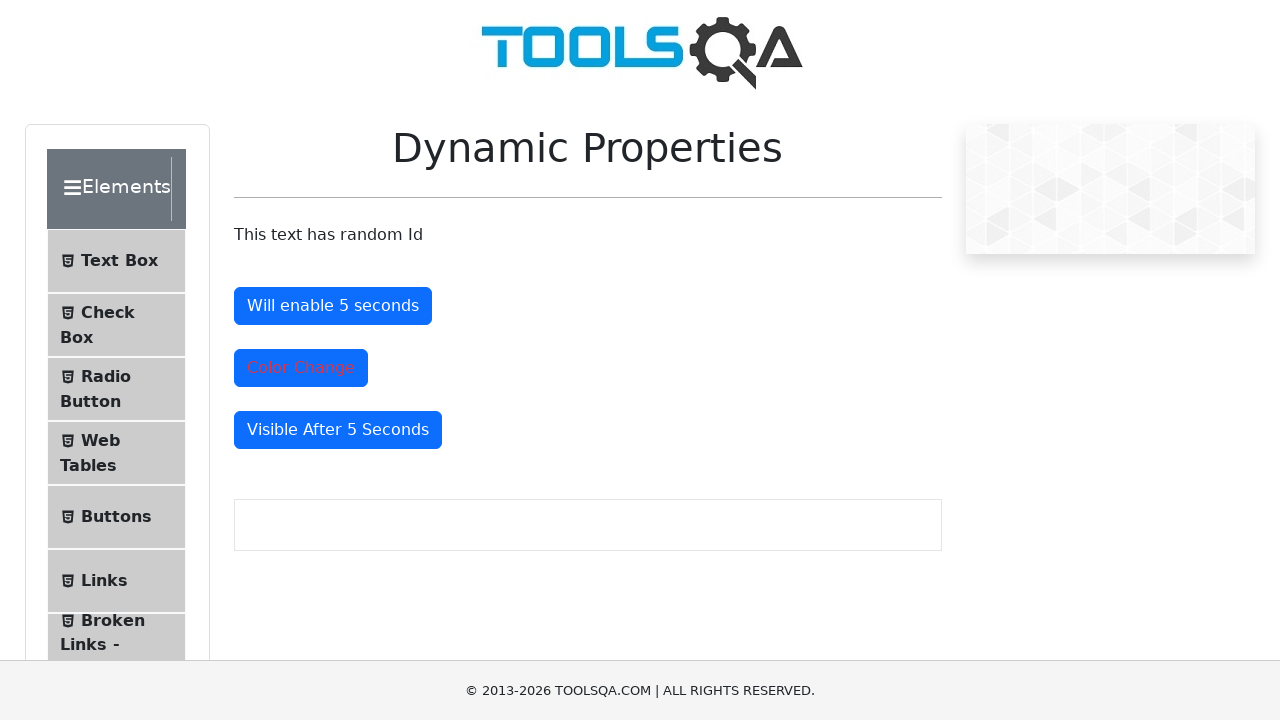

Clicked the enableAfter button to verify it is clickable at (333, 306) on #enableAfter
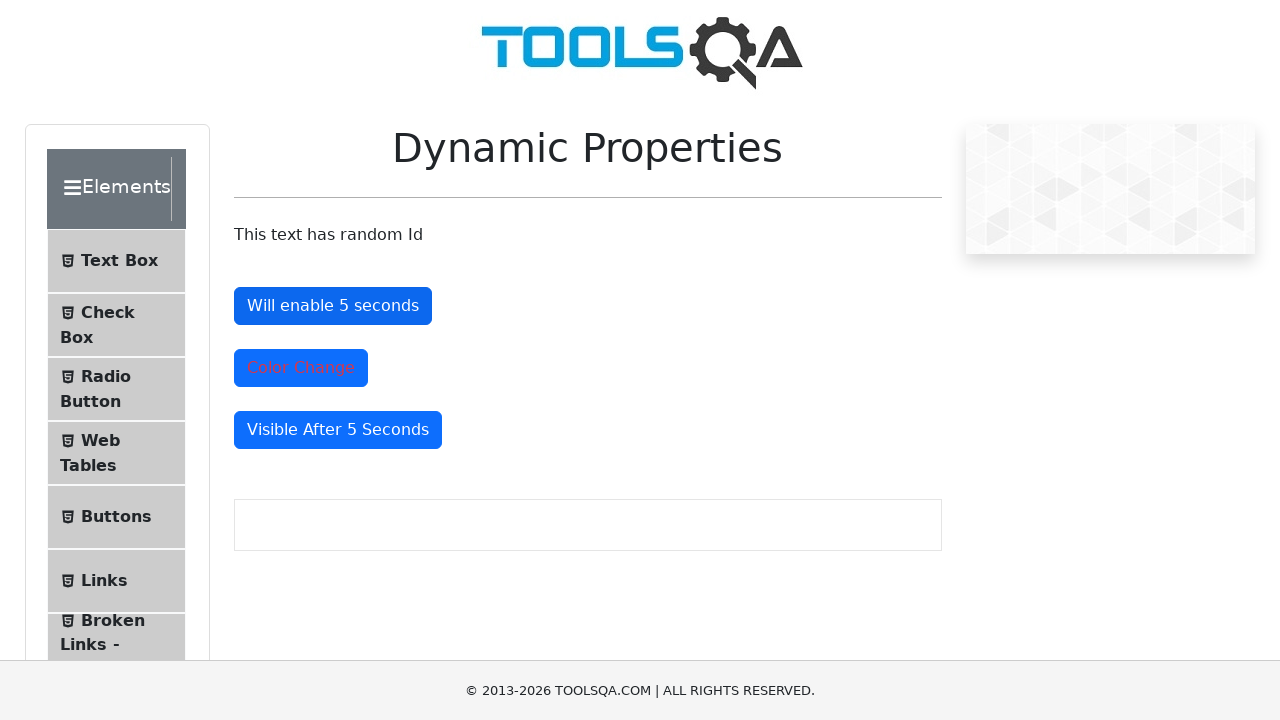

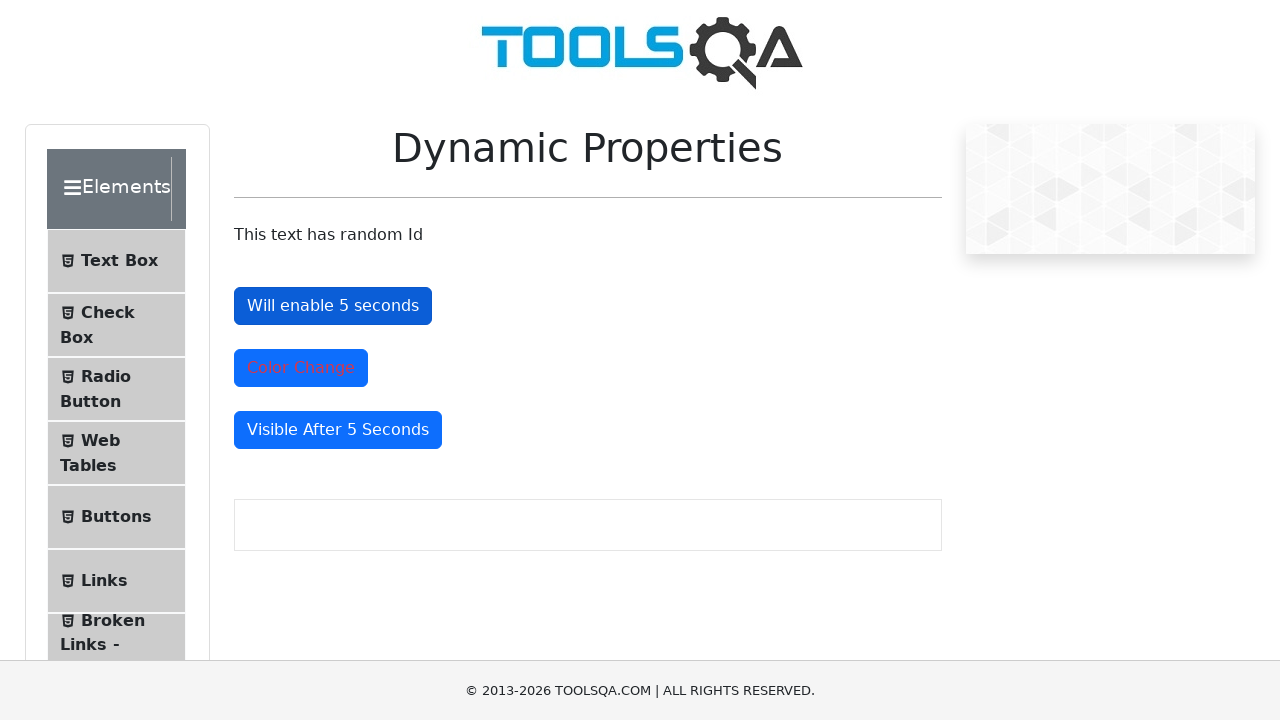